Tests table sorting functionality by selecting a page size, clicking on a column header to sort, and verifying that the items are properly sorted

Starting URL: https://rahulshettyacademy.com/seleniumPractise/#/offers

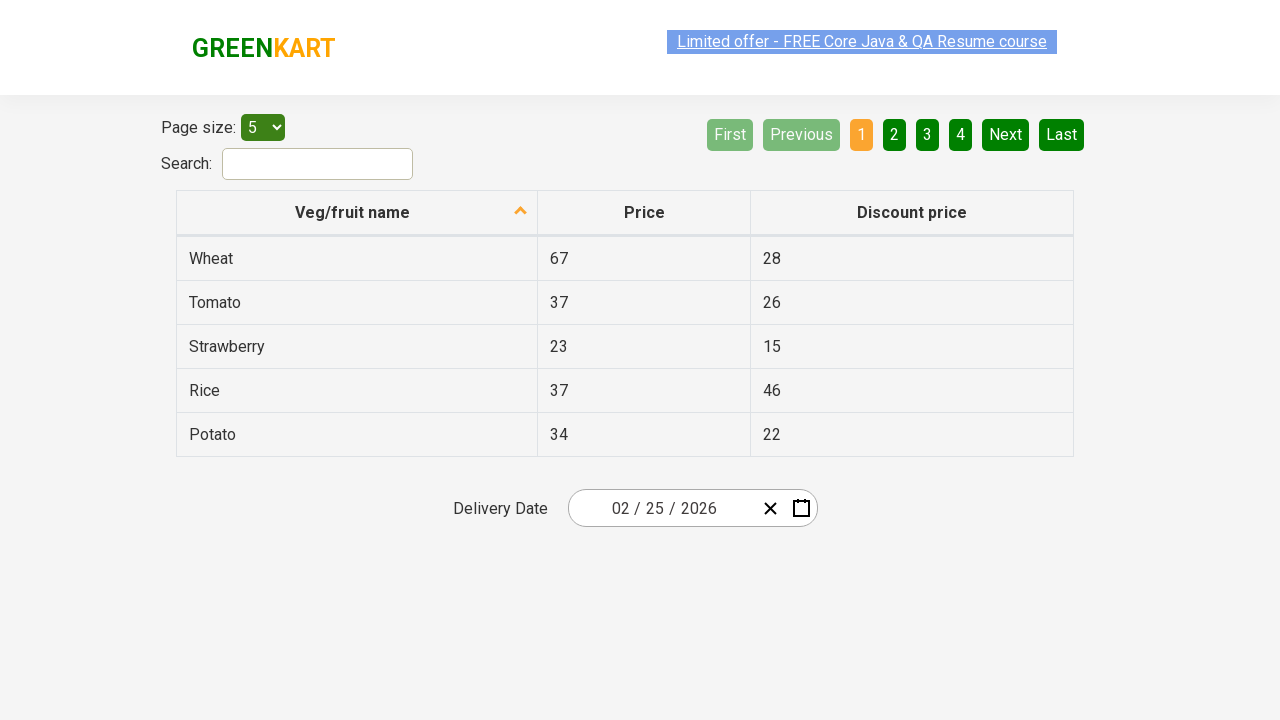

Selected page size of 10 items per page on #page-menu
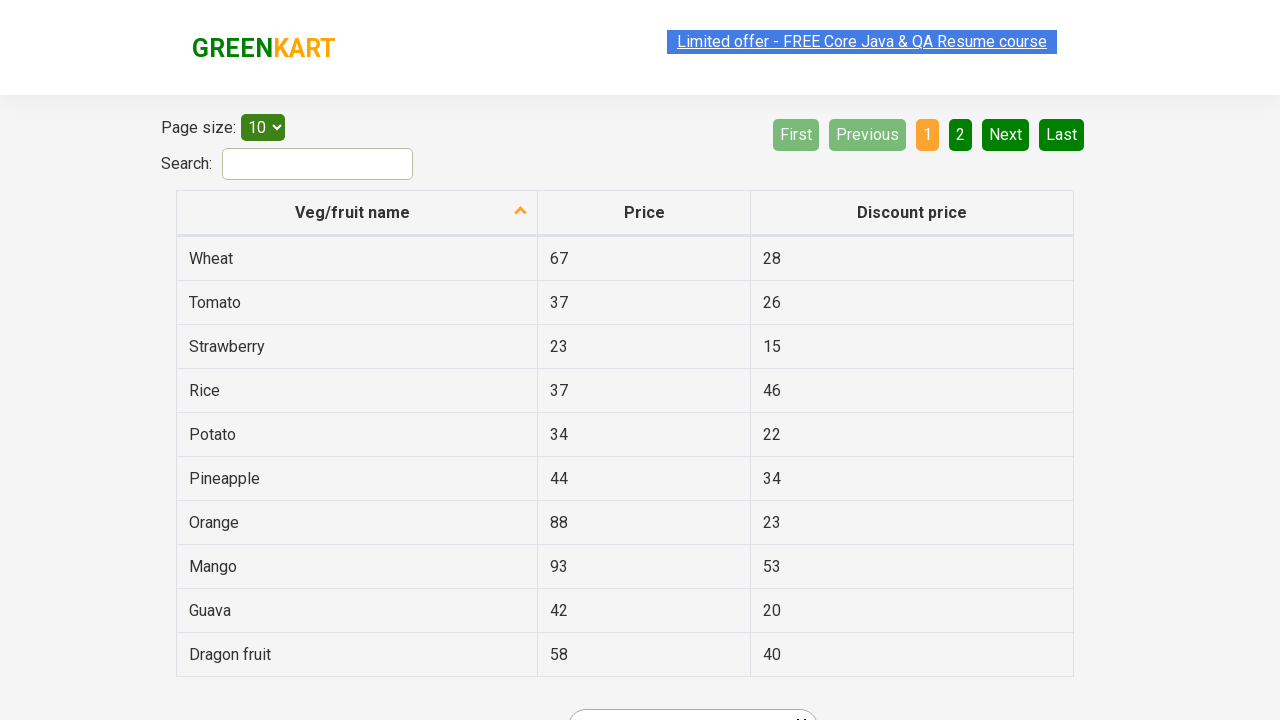

Clicked first column header to sort at (357, 213) on xpath=//tr/th[1]
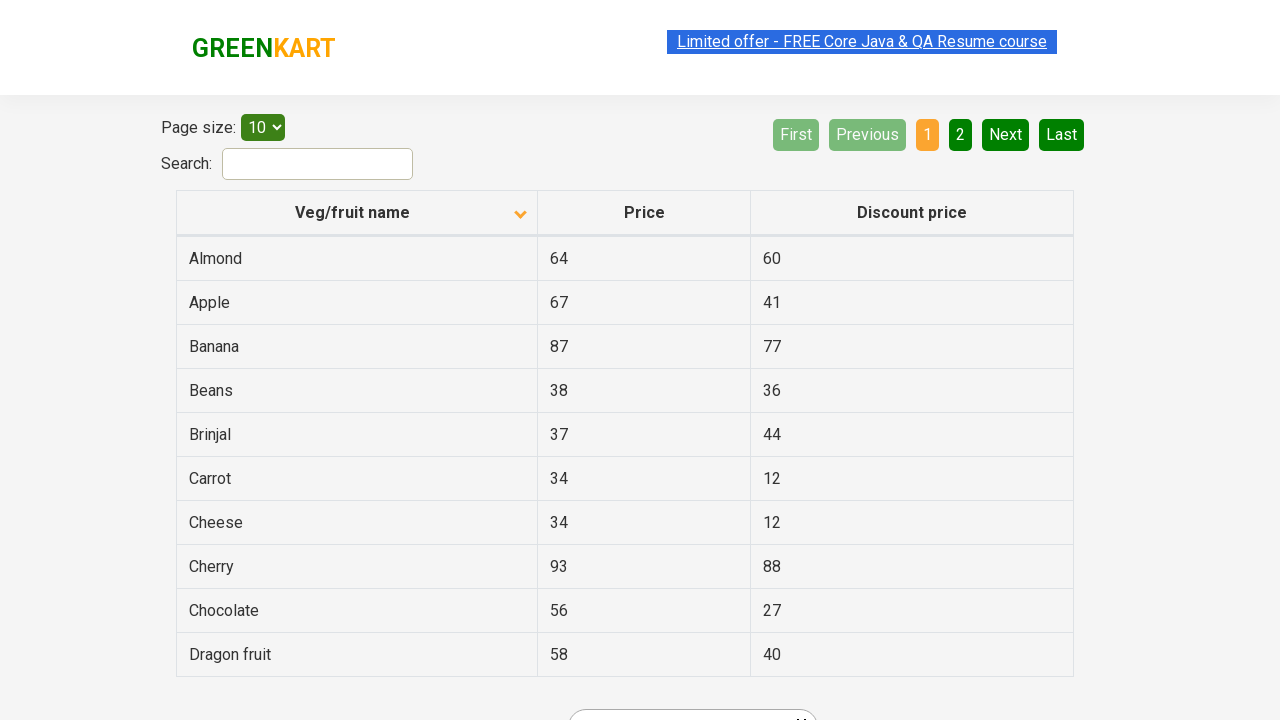

Waited for table to update after sorting
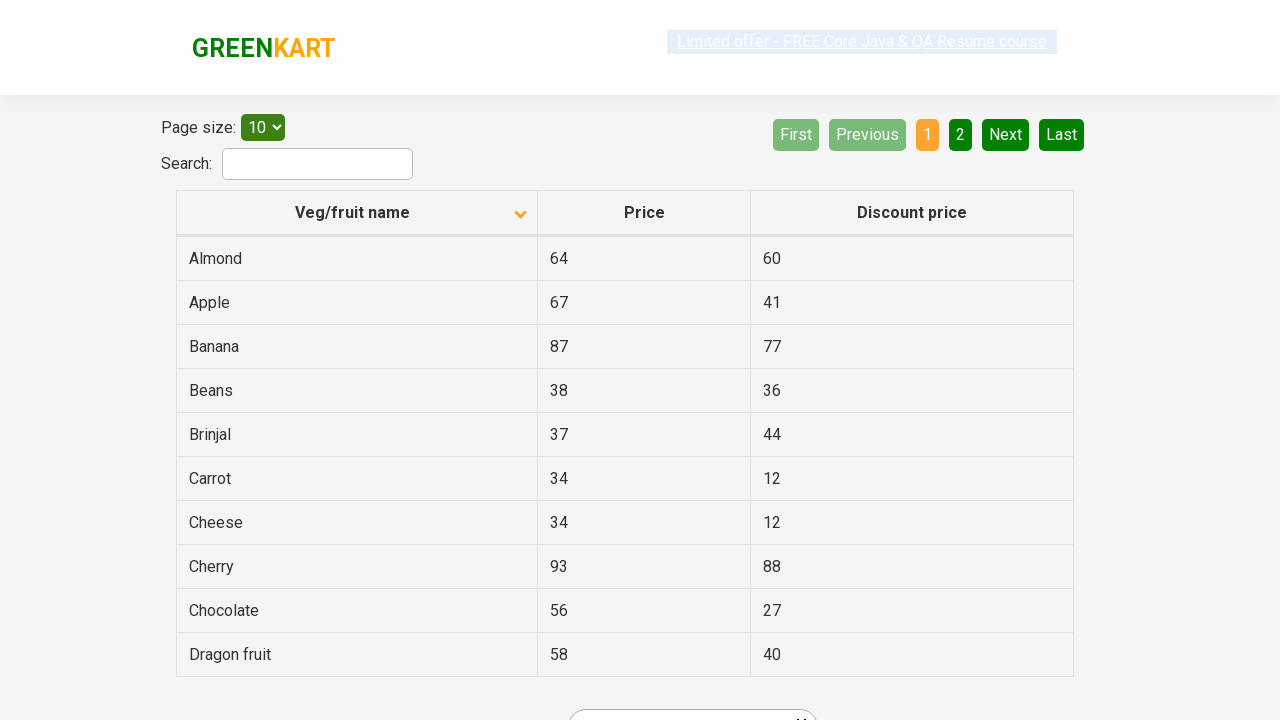

Retrieved all vegetable name elements from first column
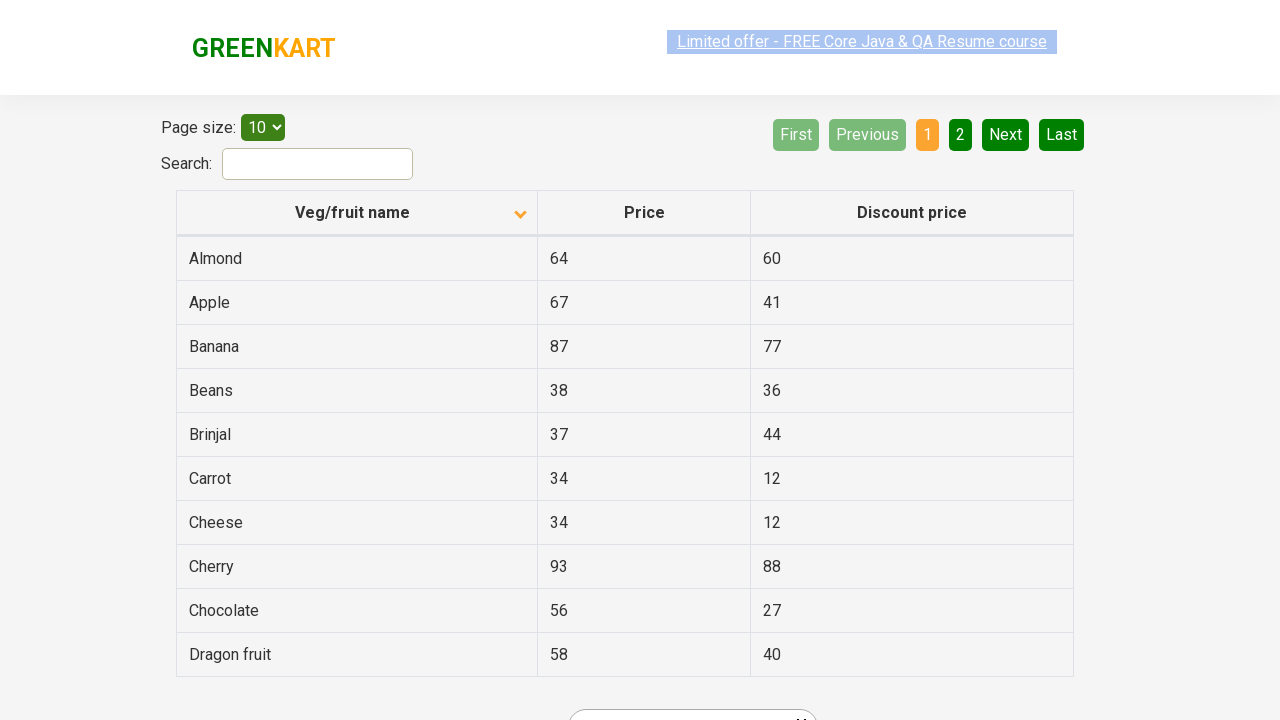

Extracted 10 vegetable names from table
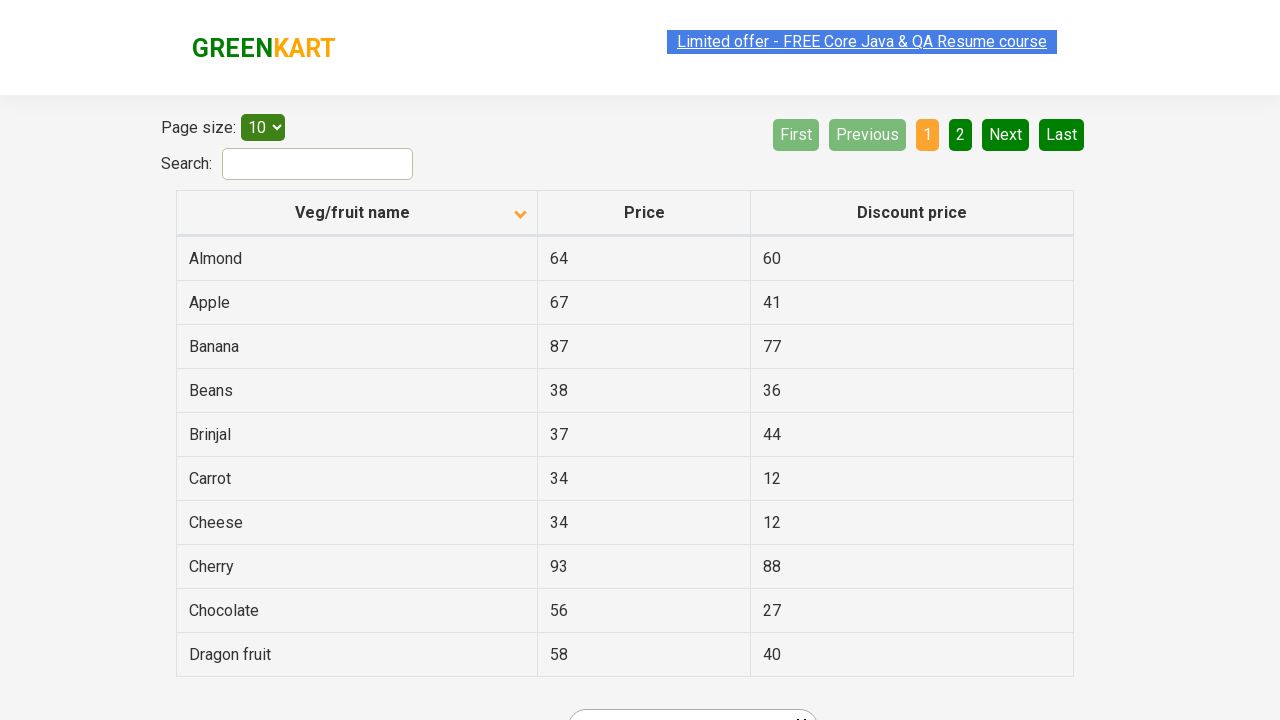

Verified that table items are properly sorted in ascending order
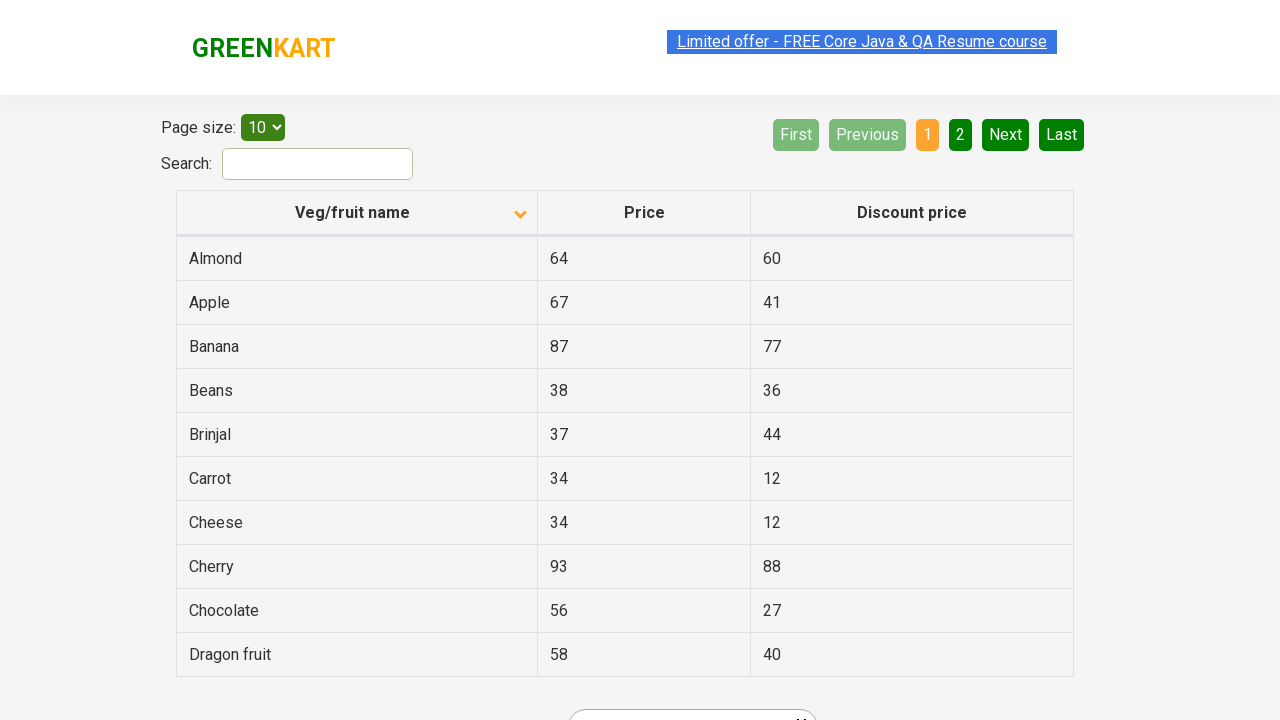

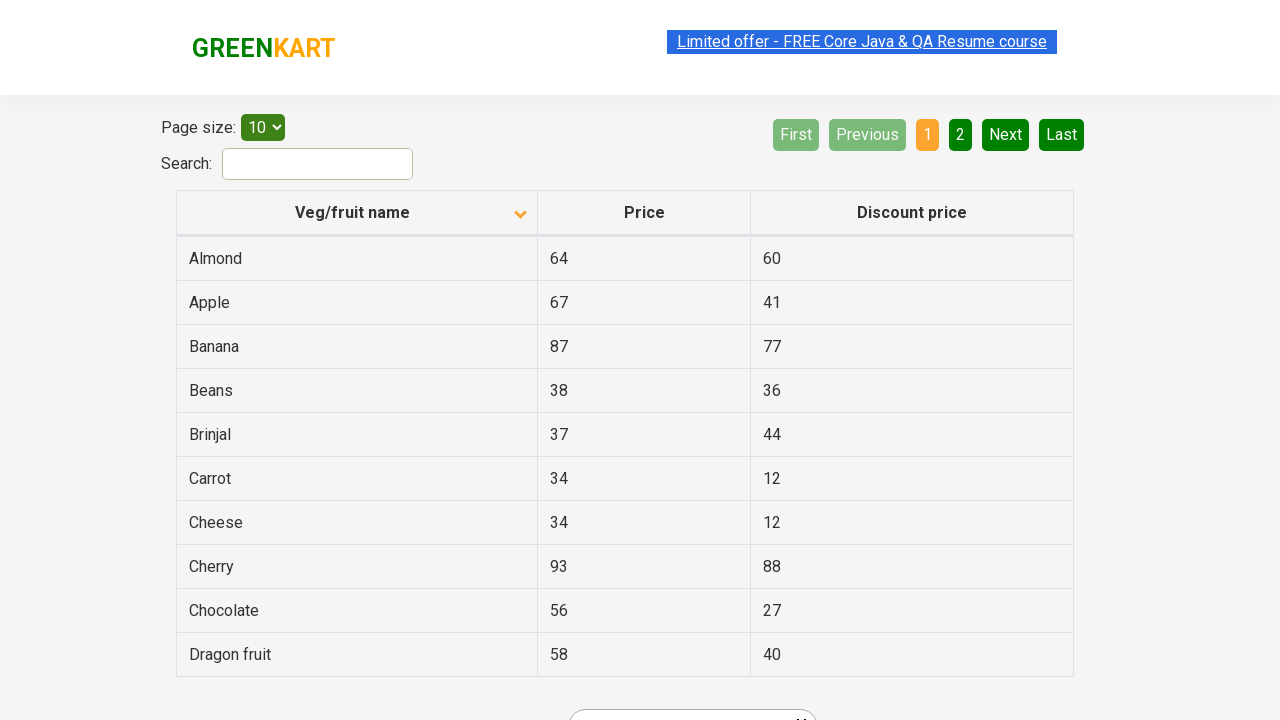